Tests keyboard actions and context menu interactions by copying text from one textarea to another using keyboard shortcuts

Starting URL: http://omayo.blogspot.com/

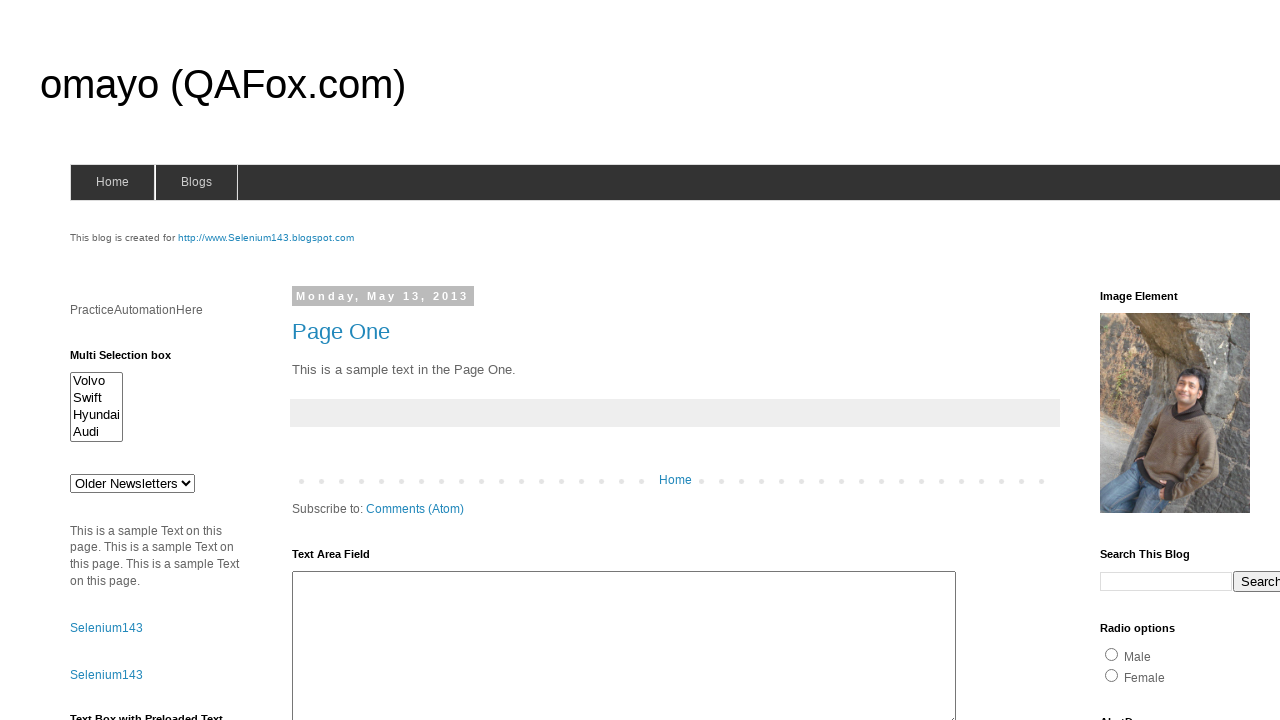

Filled first textarea with 'Test' on textarea#ta1
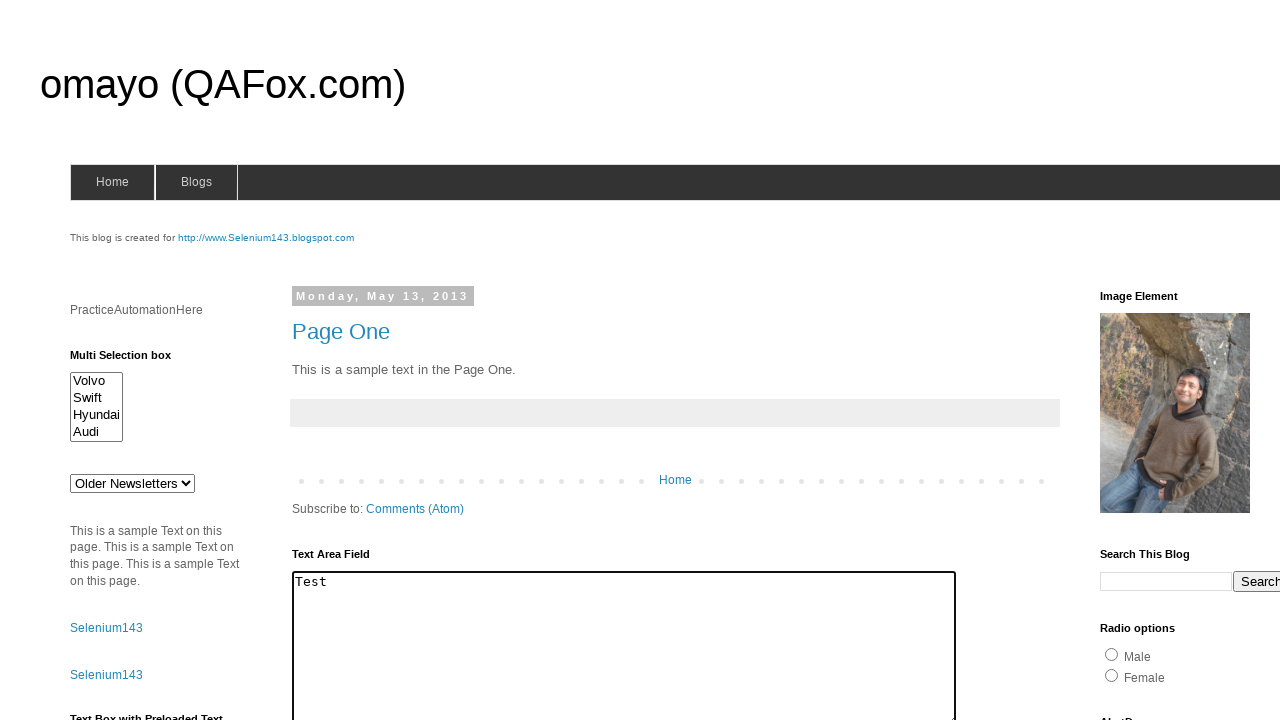

Clicked on first textarea at (624, 643) on textarea#ta1
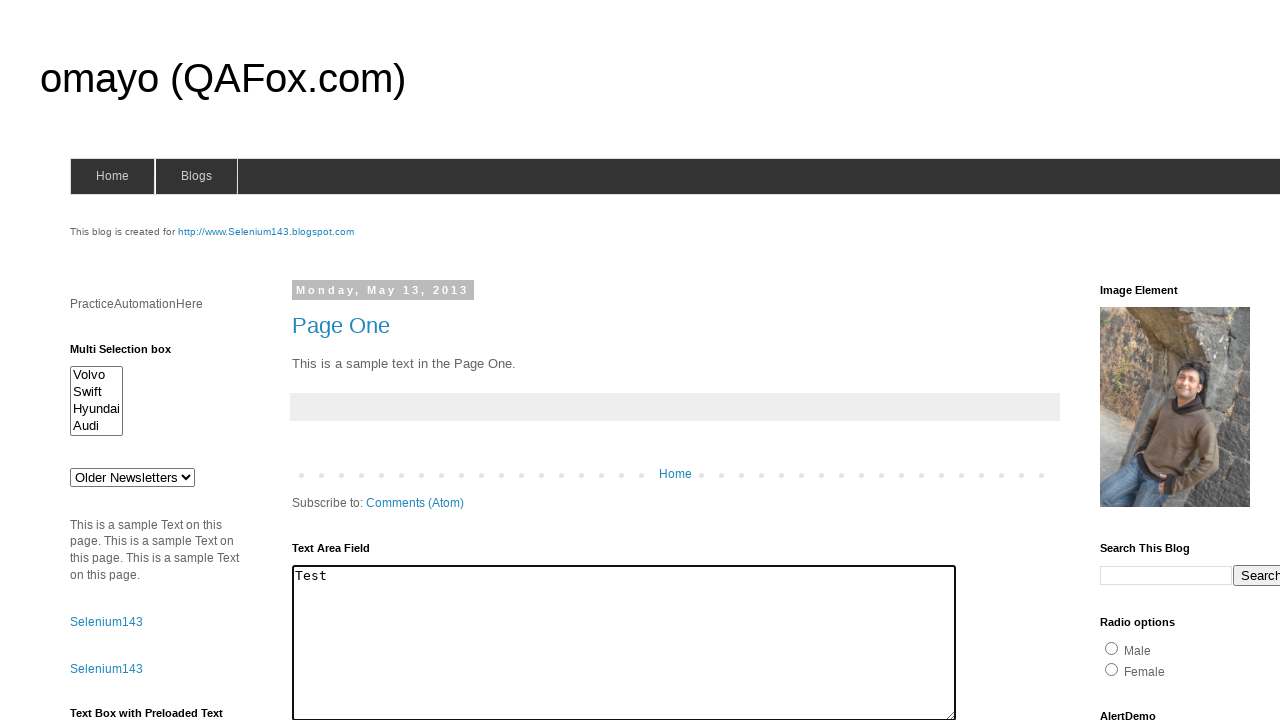

Selected all text in first textarea using Ctrl+A
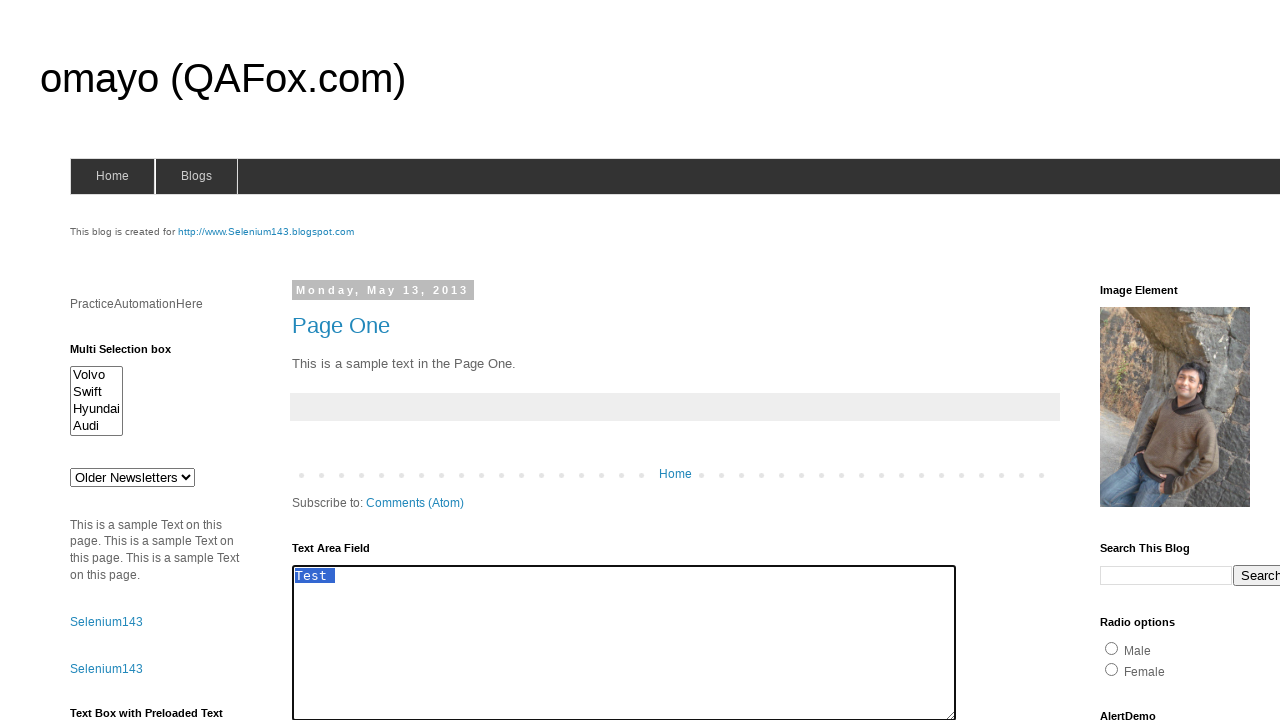

Copied selected text using Ctrl+C
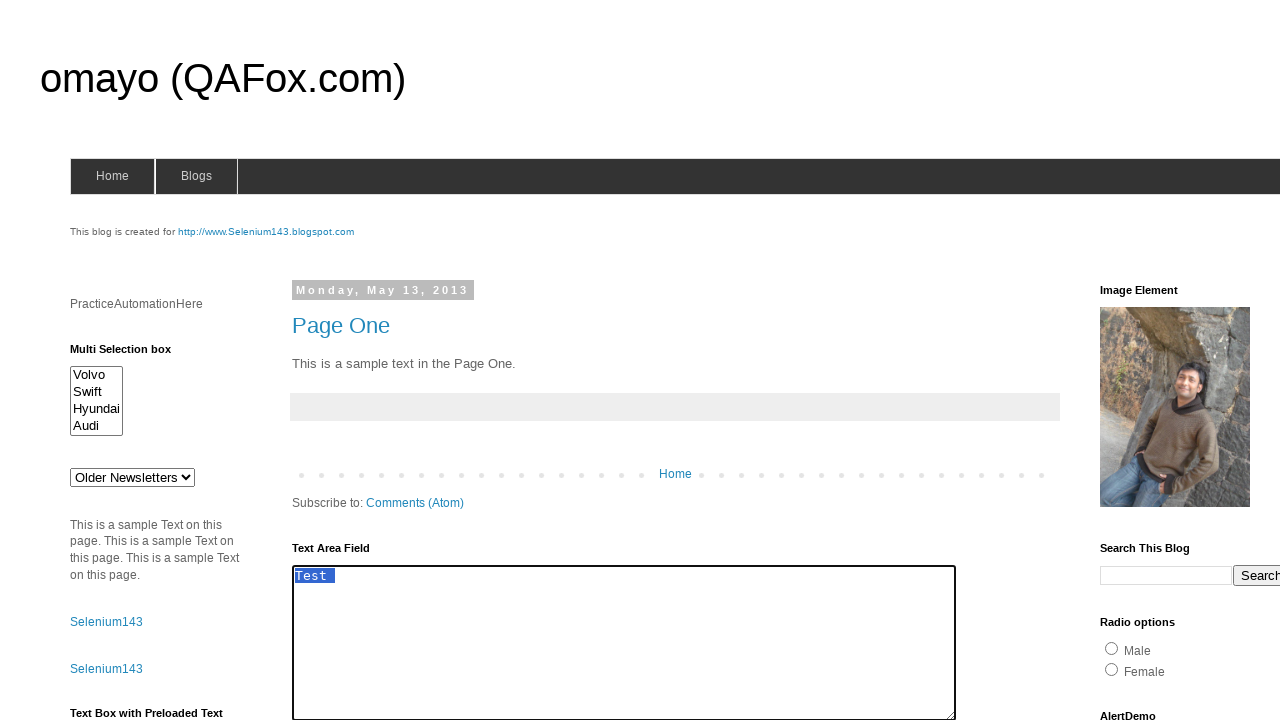

Clicked on second textarea at (423, 361) on textarea[cols='30']
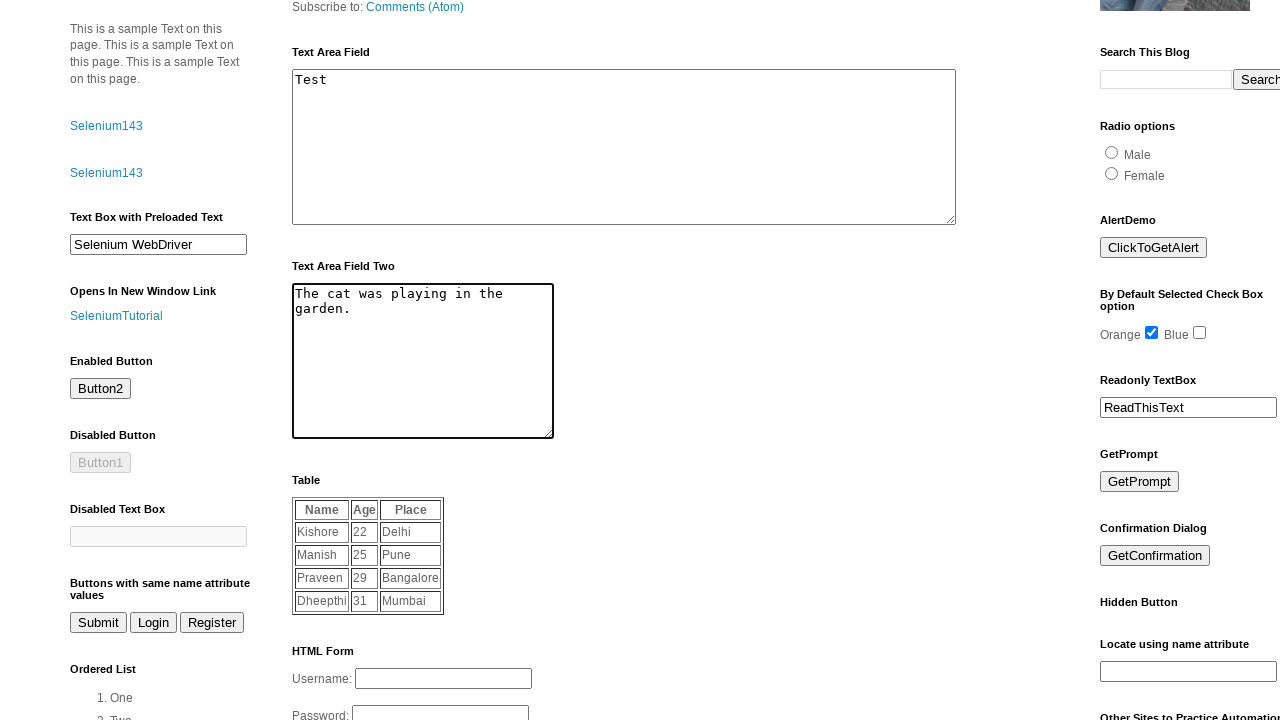

Pasted text into second textarea using Ctrl+V
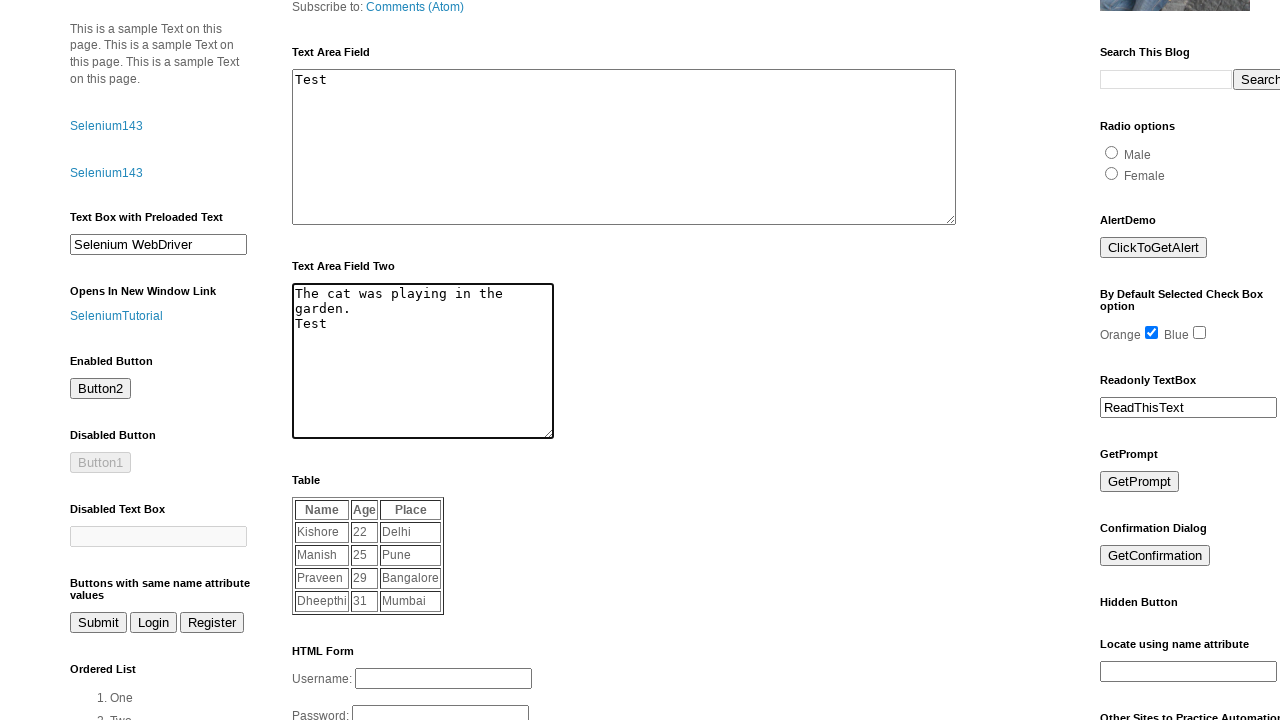

Right-clicked on first textarea to display context menu at (624, 147) on textarea#ta1
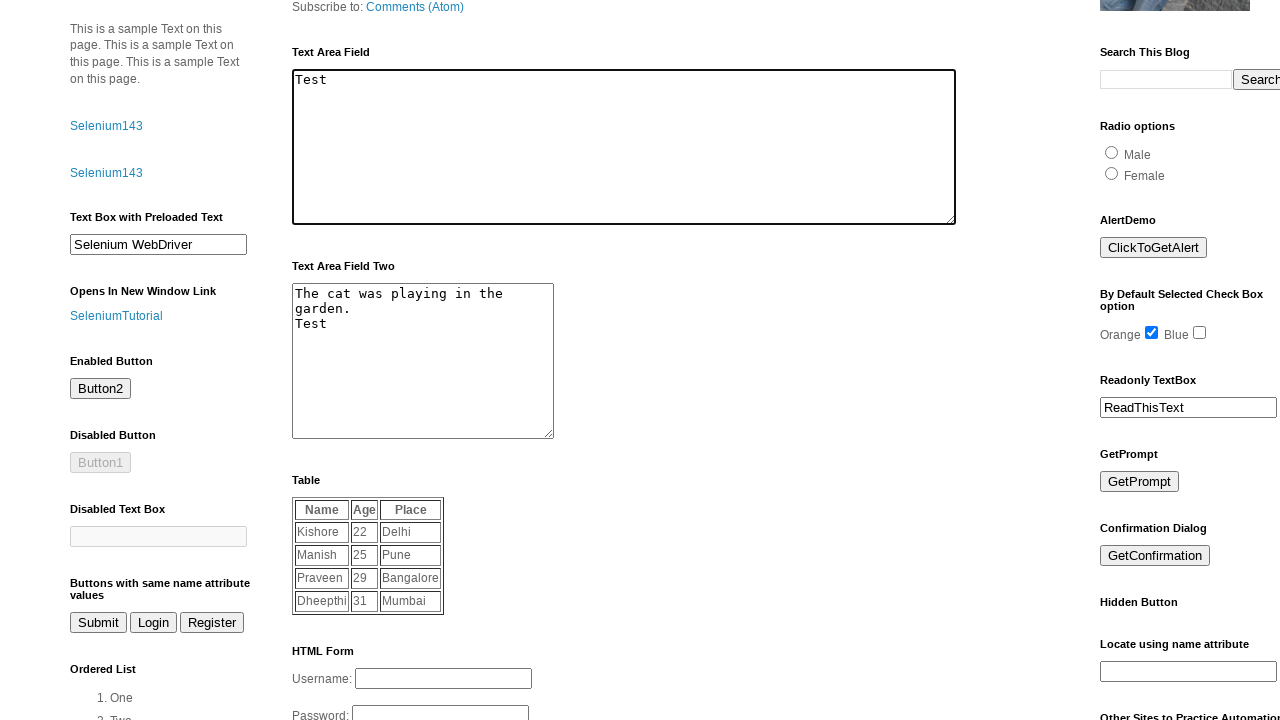

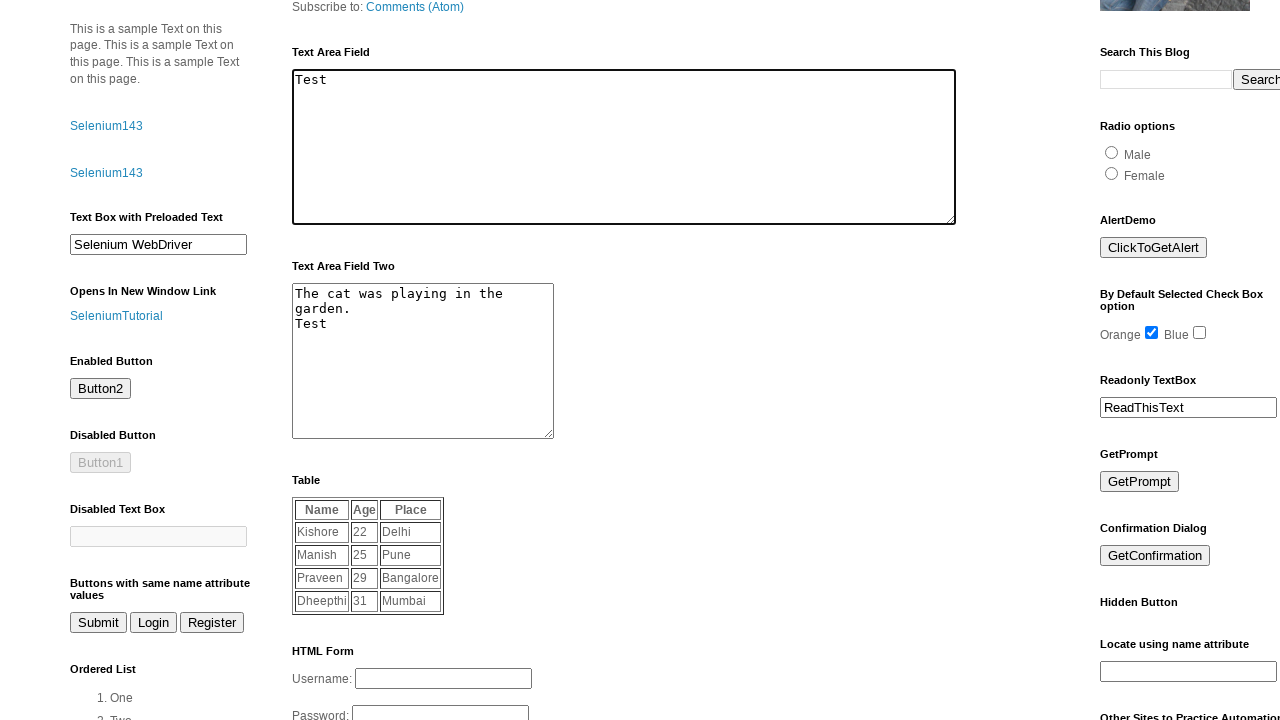